Tests JavaScript prompt dialog handling by clicking a link to trigger a prompt, entering text, and accepting it

Starting URL: https://www.selenium.dev/documentation/webdriver/js_alerts_prompts_and_confirmations/

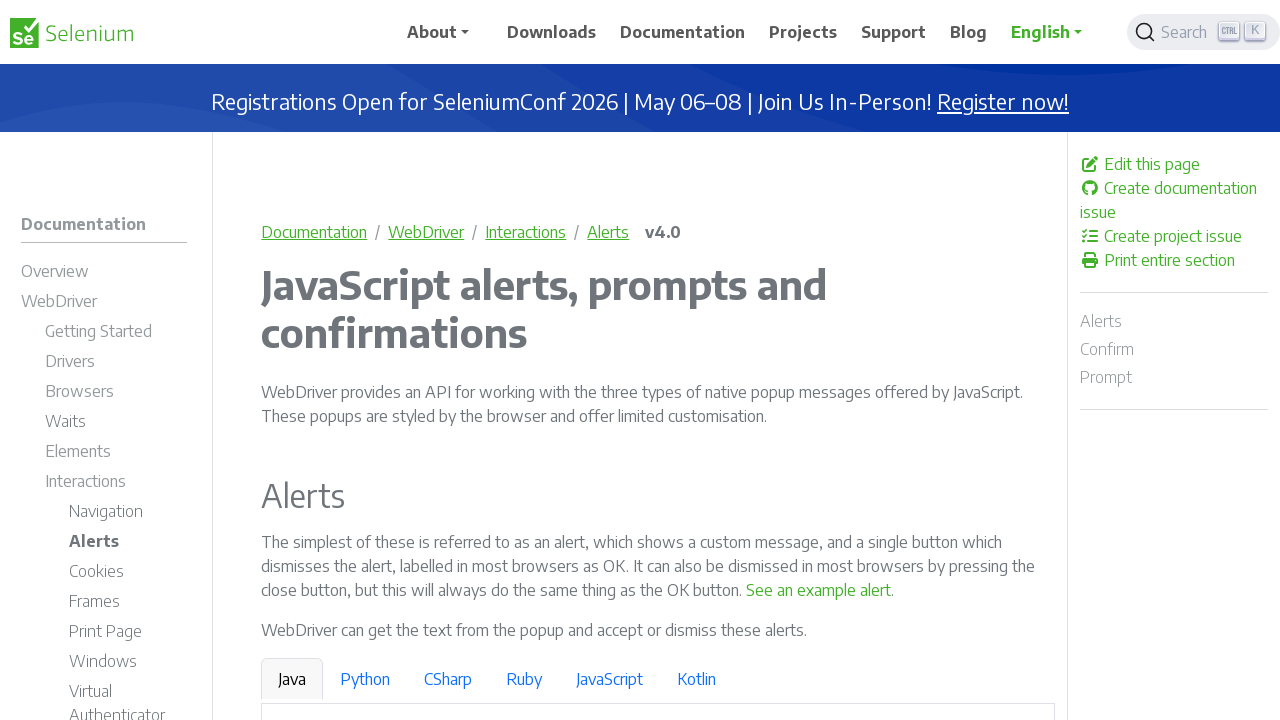

Set up dialog handler to accept prompt with 'Selenium WebDriver' text
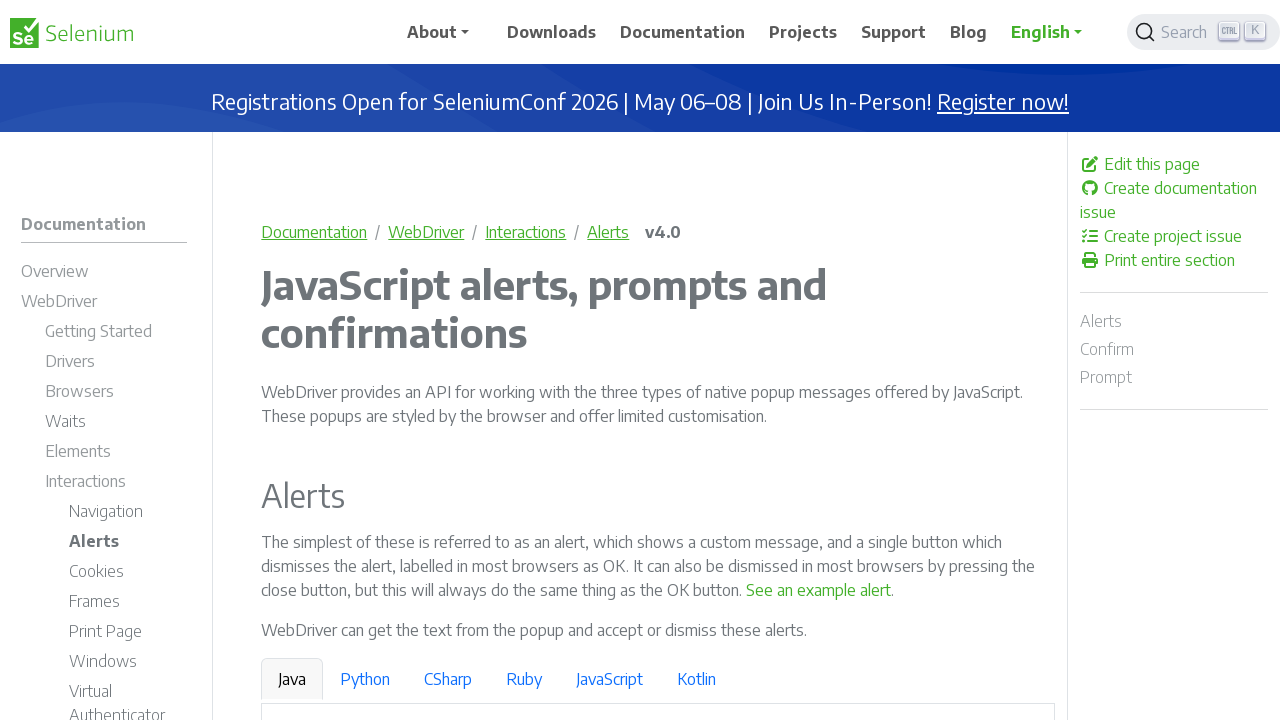

Clicked 'See a sample prompt' link to trigger JavaScript prompt dialog at (627, 360) on a:has-text('See a sample prompt')
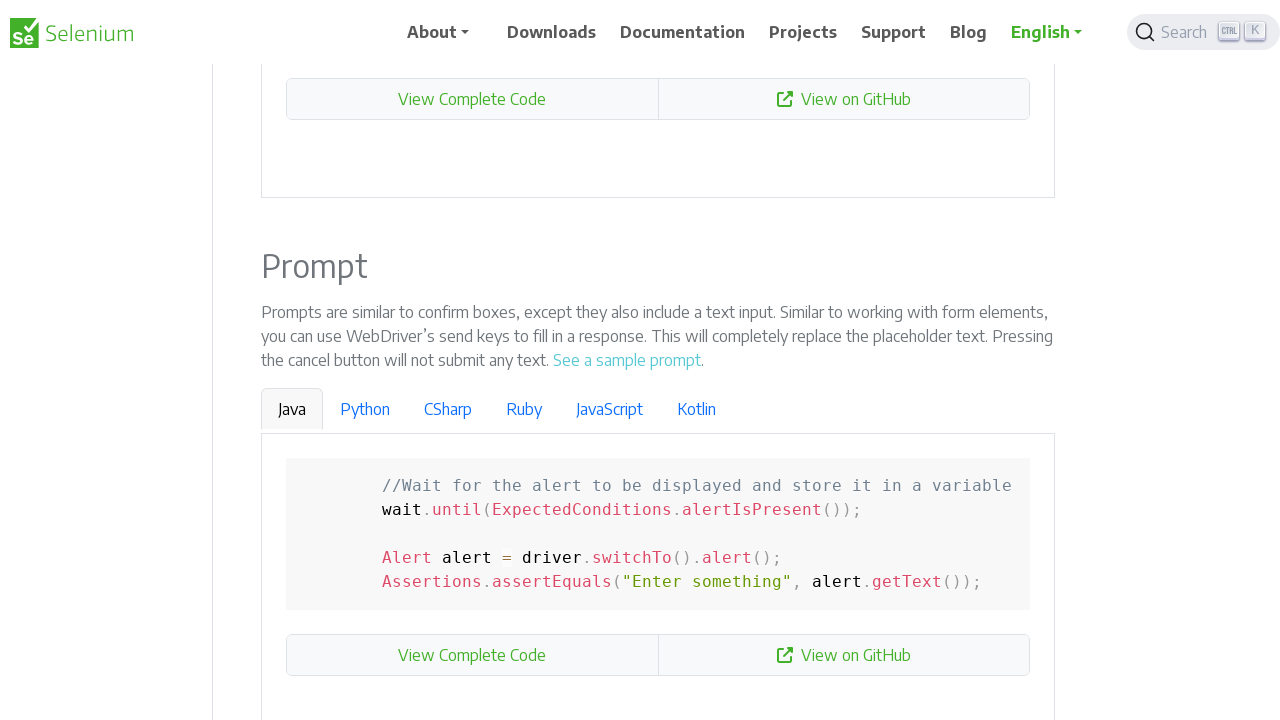

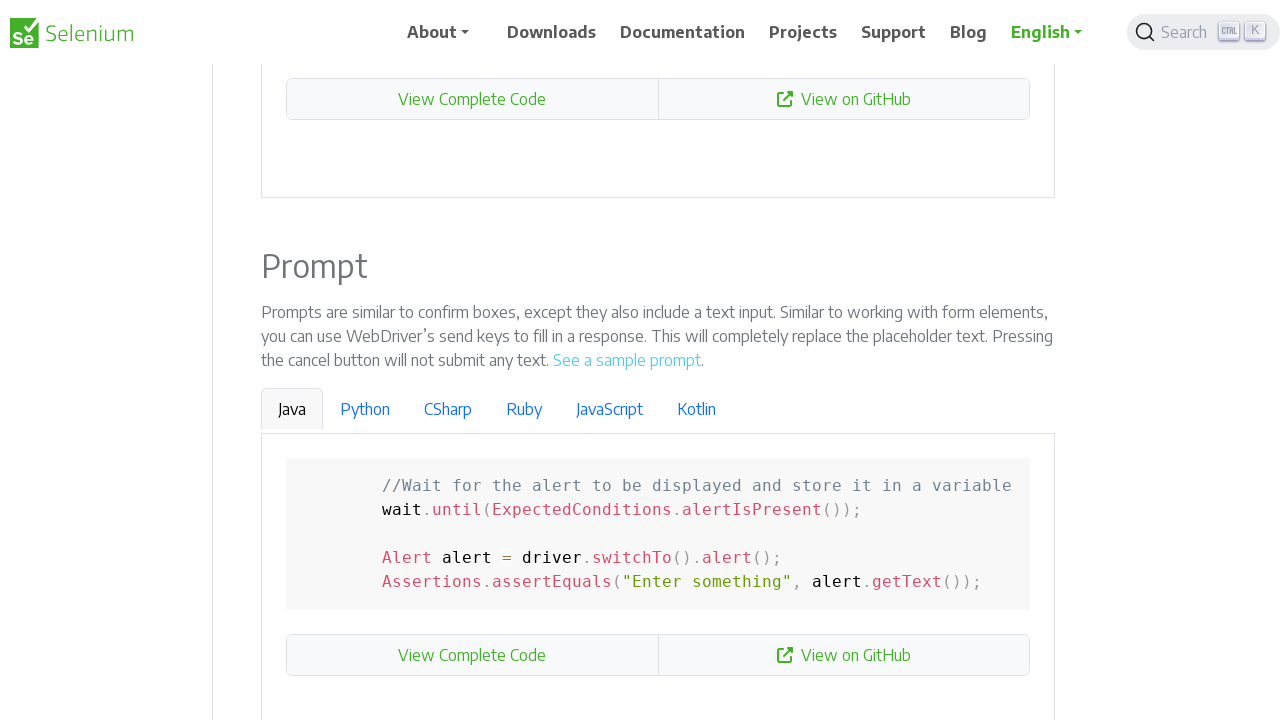